Automates the process of generating random numbers on random.org by configuring parameters like count, range, and columns, then submitting the form to generate numbers

Starting URL: https://www.random.org/integers/

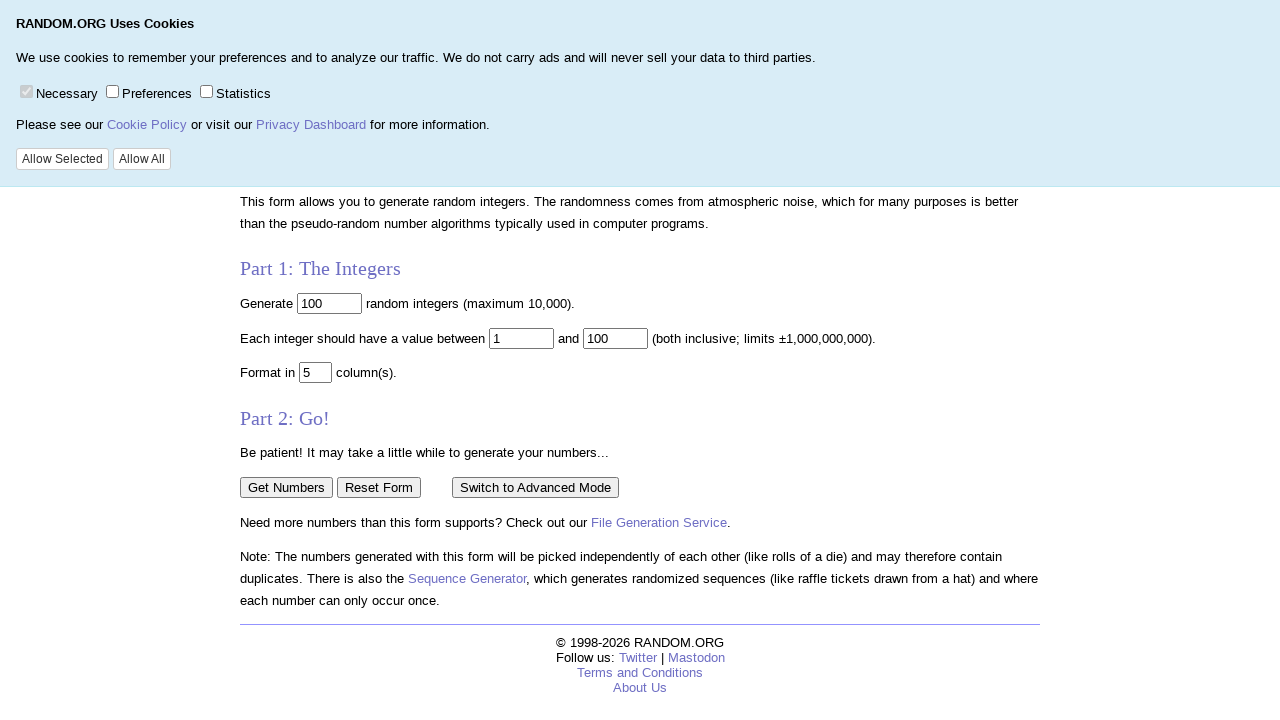

Cleared the number count field on //*[@id="invisible"]/form/p[1]/input
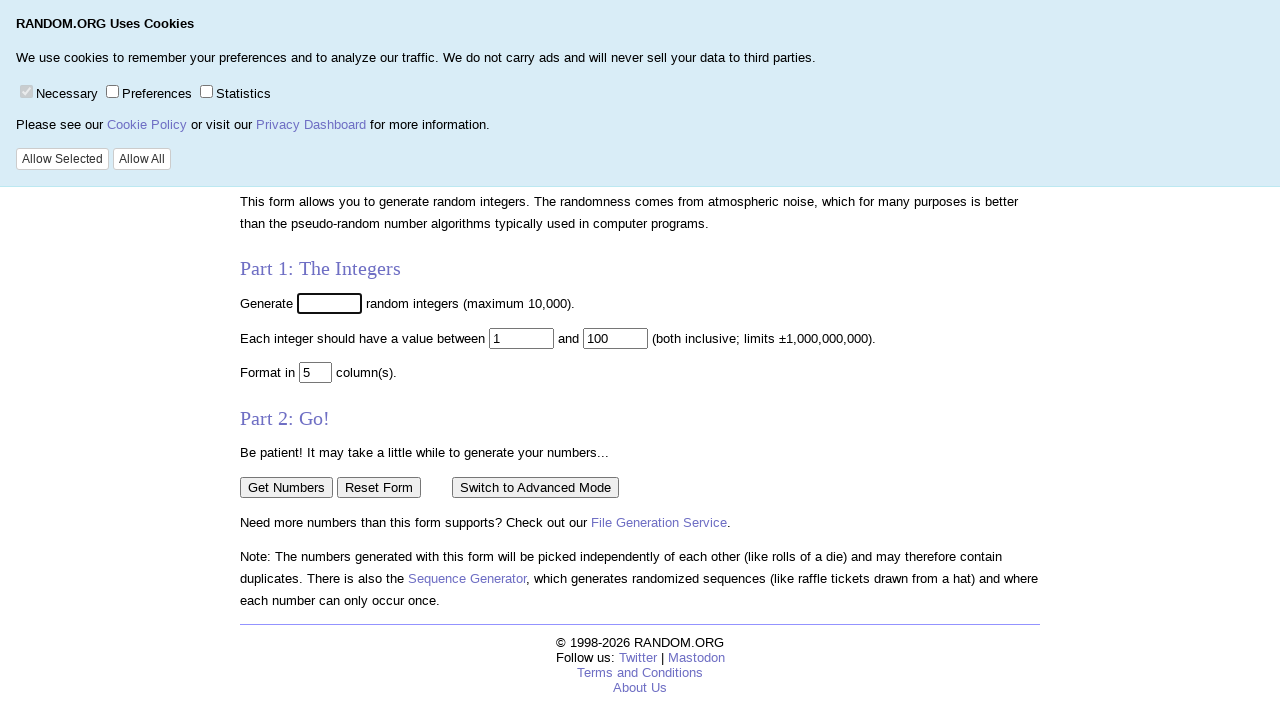

Filled number count field with value '10' on //*[@id="invisible"]/form/p[1]/input
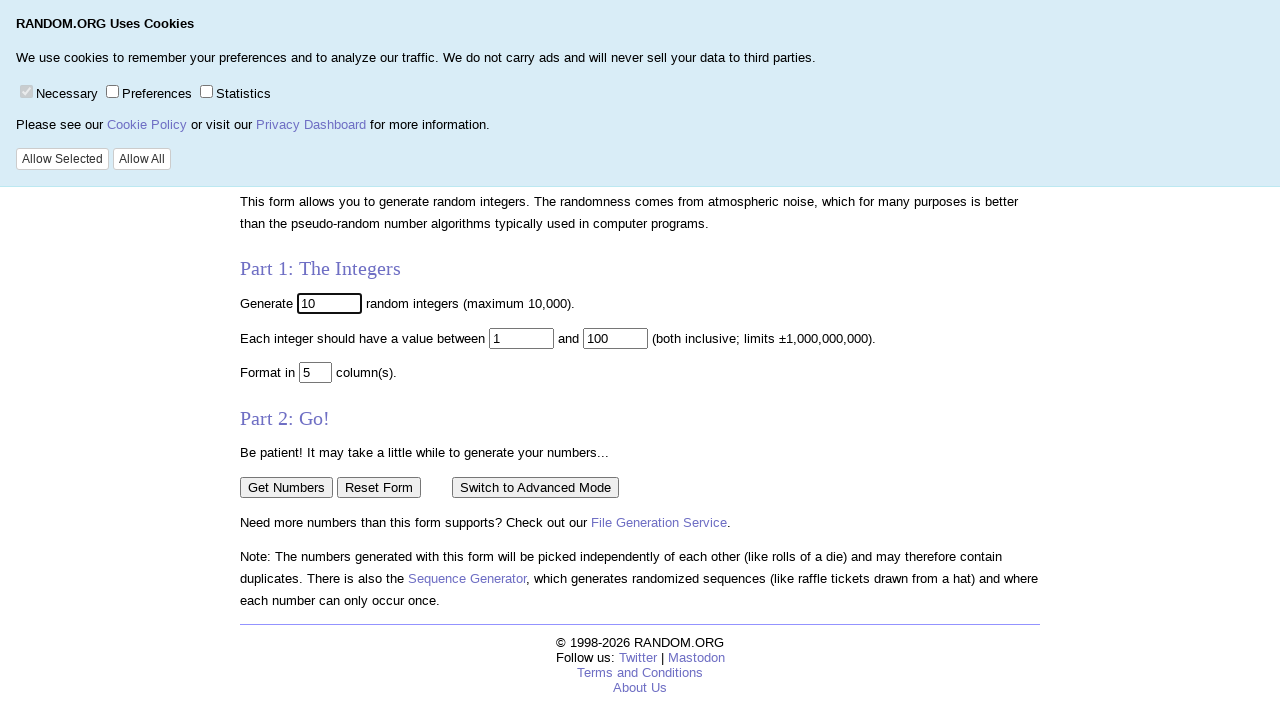

Cleared the minimum value field on //*[@id="invisible"]/form/p[2]/input[1]
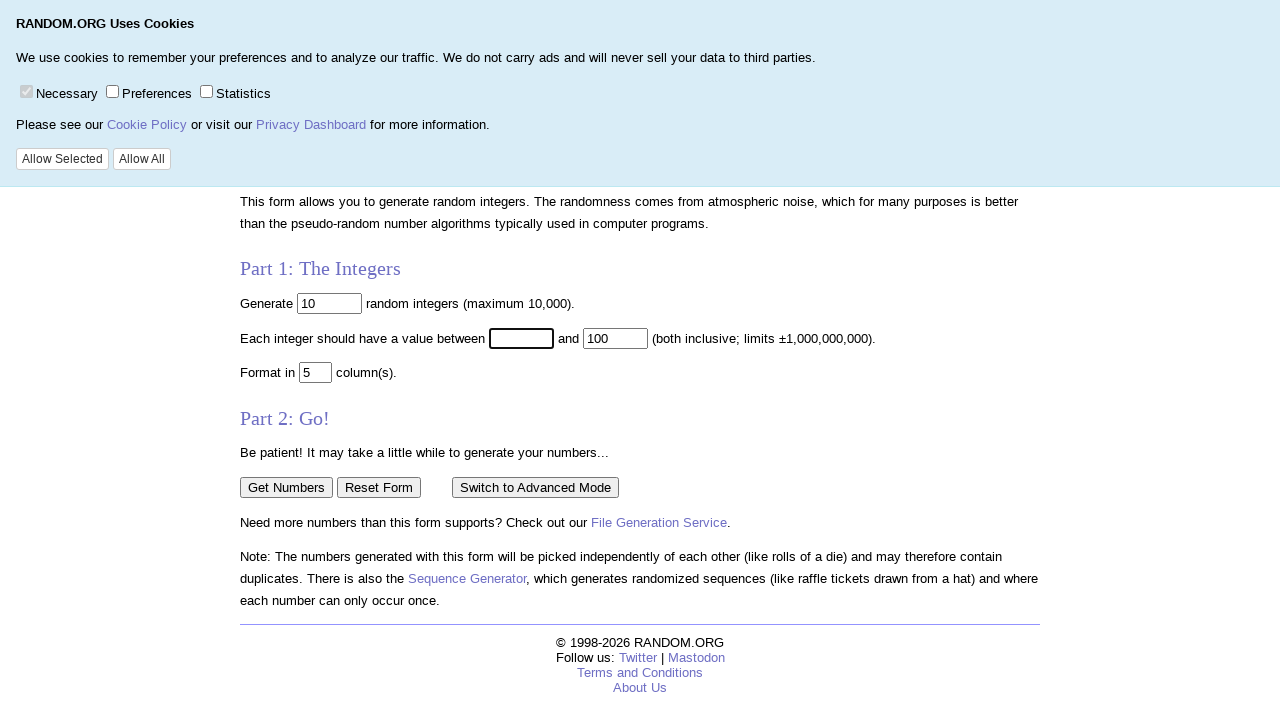

Set minimum value to '1' on //*[@id="invisible"]/form/p[2]/input[1]
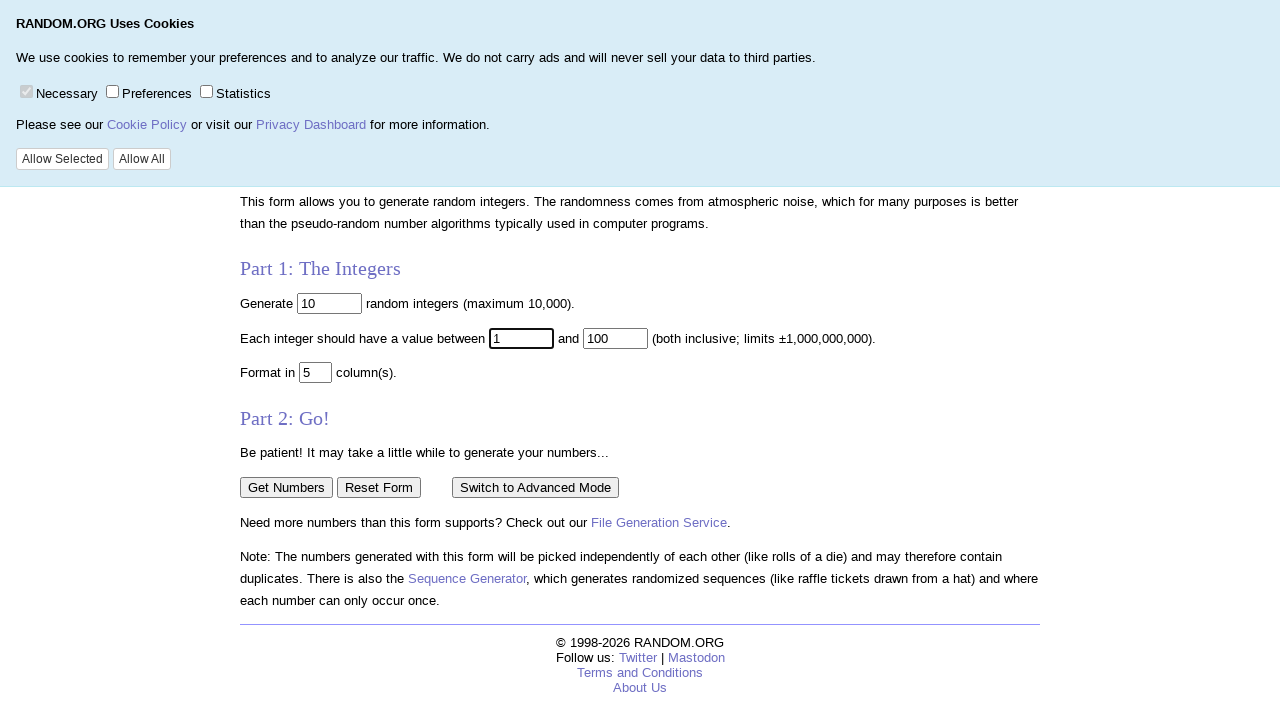

Cleared the maximum value field on //*[@id="invisible"]/form/p[2]/input[2]
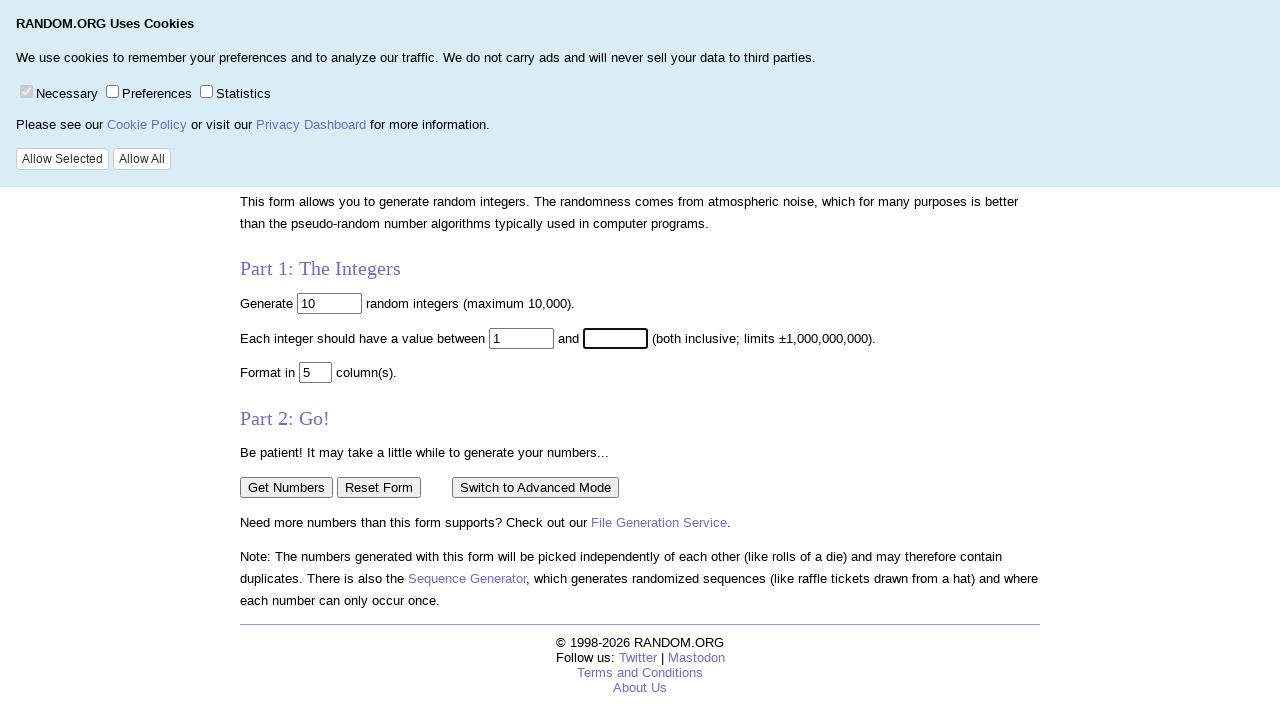

Set maximum value to '100' on //*[@id="invisible"]/form/p[2]/input[2]
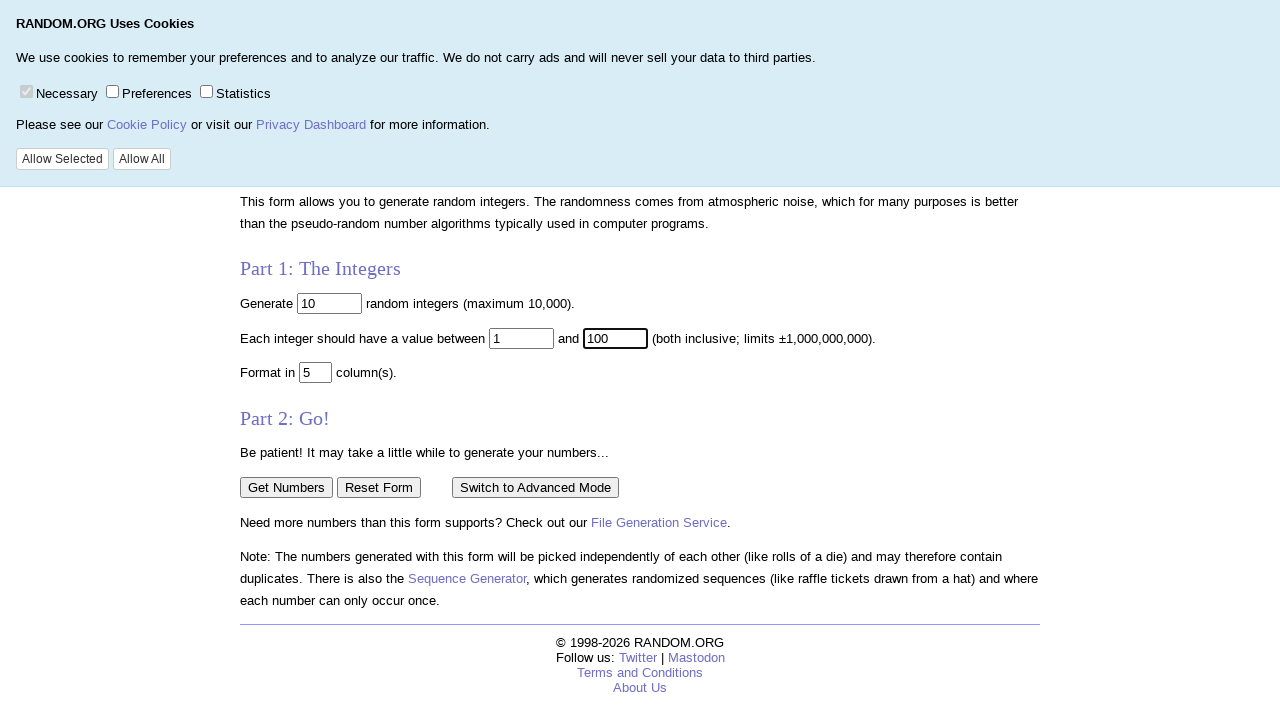

Cleared the columns field on //*[@id="invisible"]/form/p[3]/input
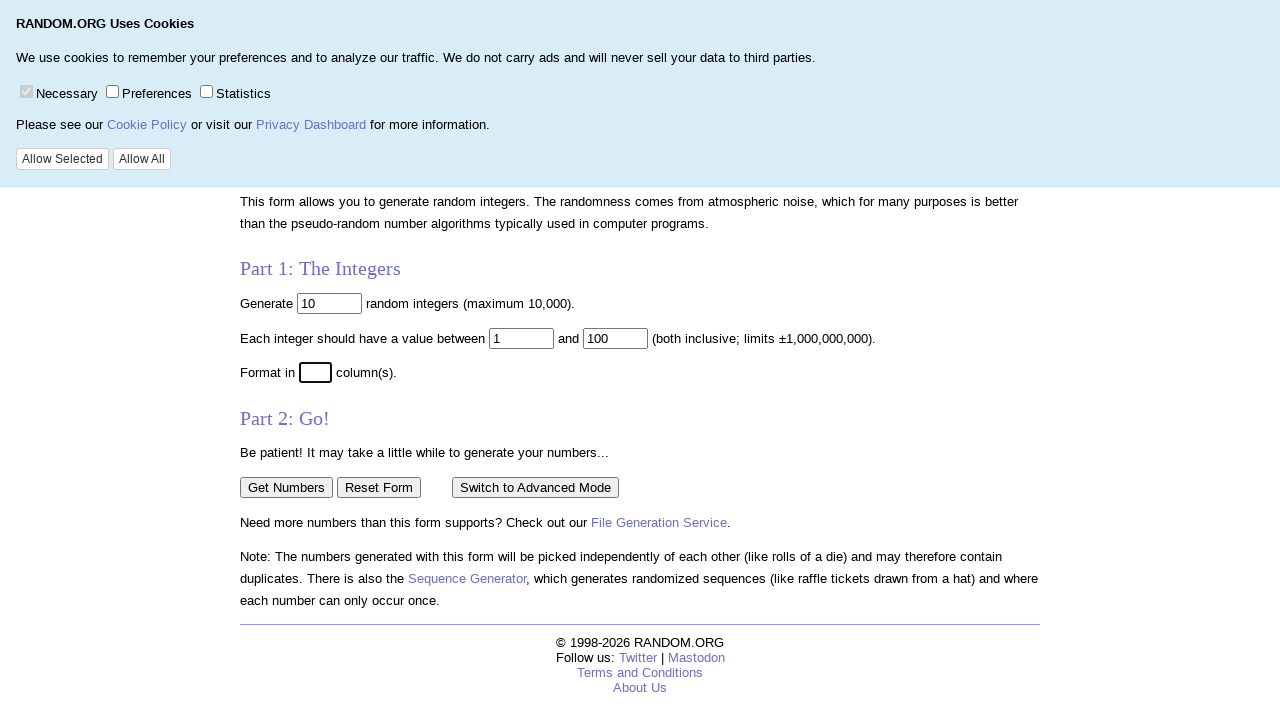

Set columns value to '10' on //*[@id="invisible"]/form/p[3]/input
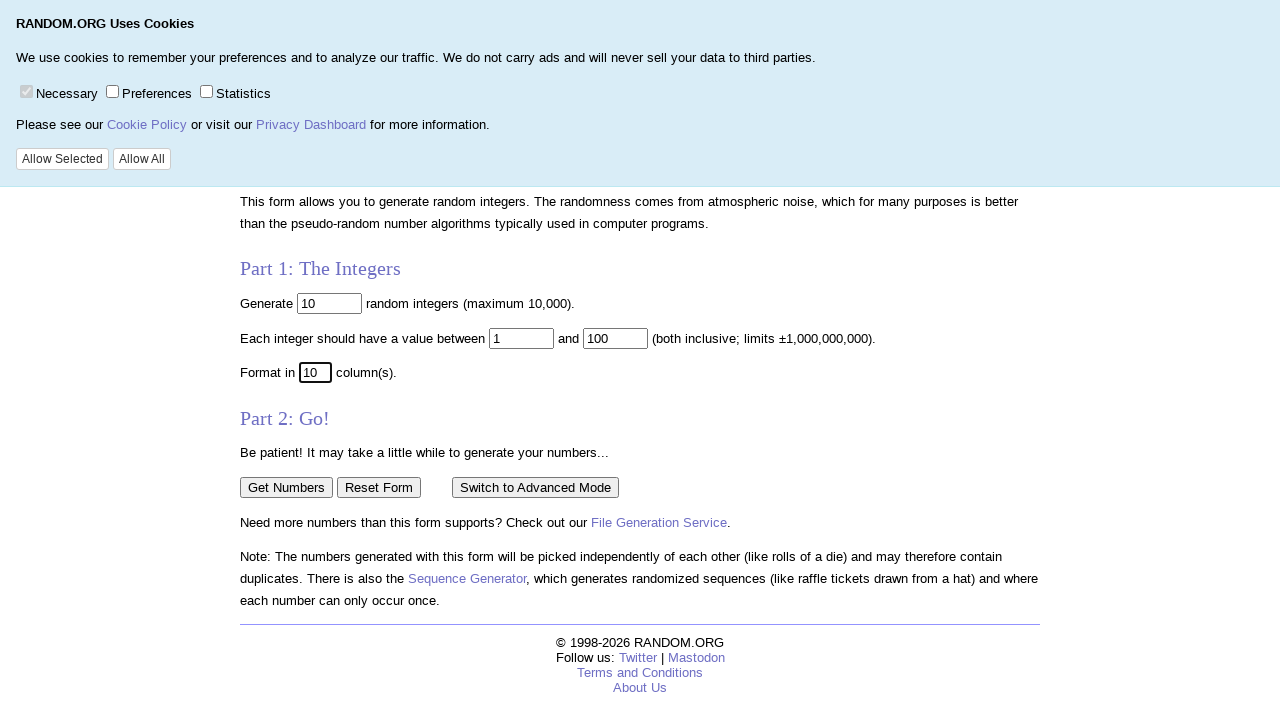

Clicked the generate button to generate random numbers at (286, 487) on //*[@id="invisible"]/form/p[5]/input[1]
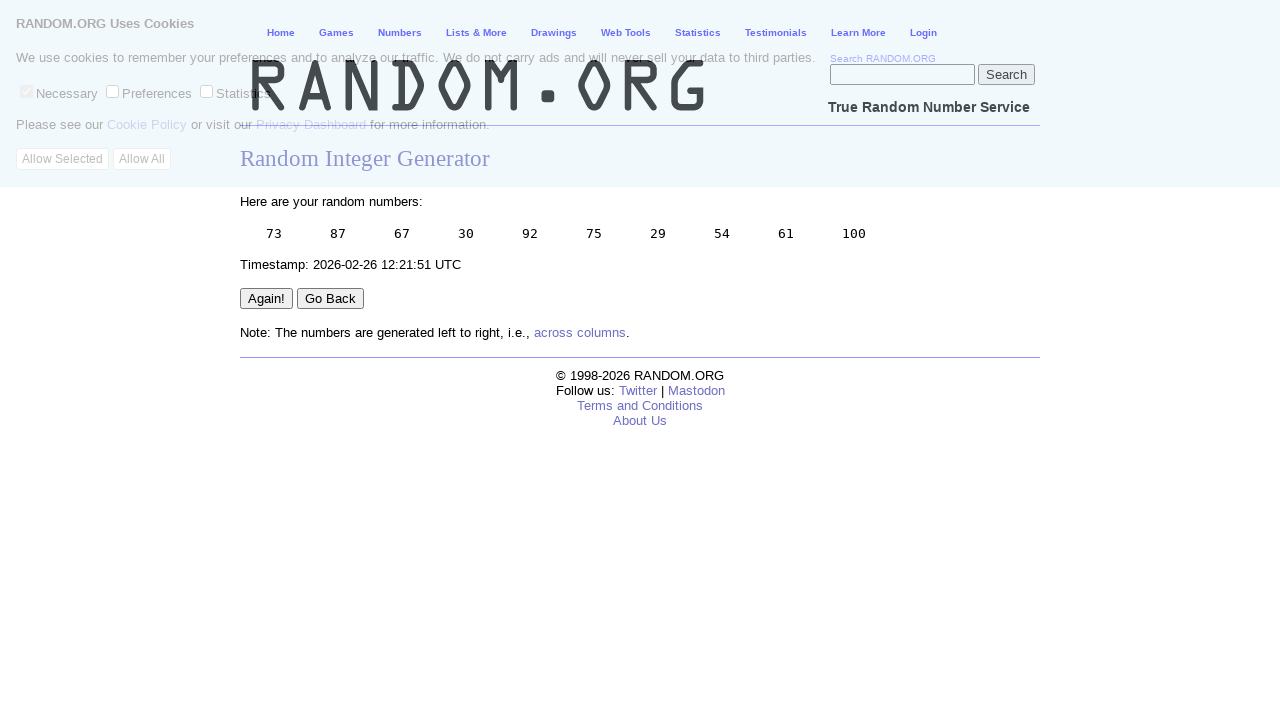

Random numbers results loaded and displayed
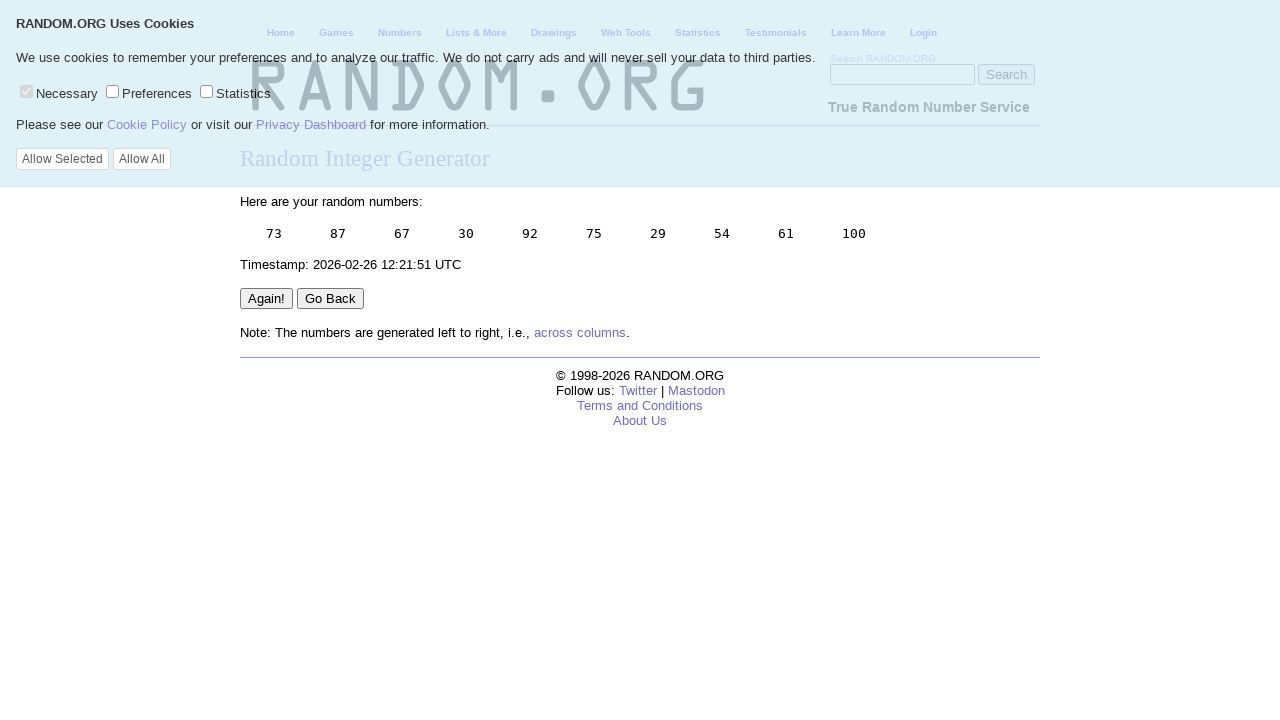

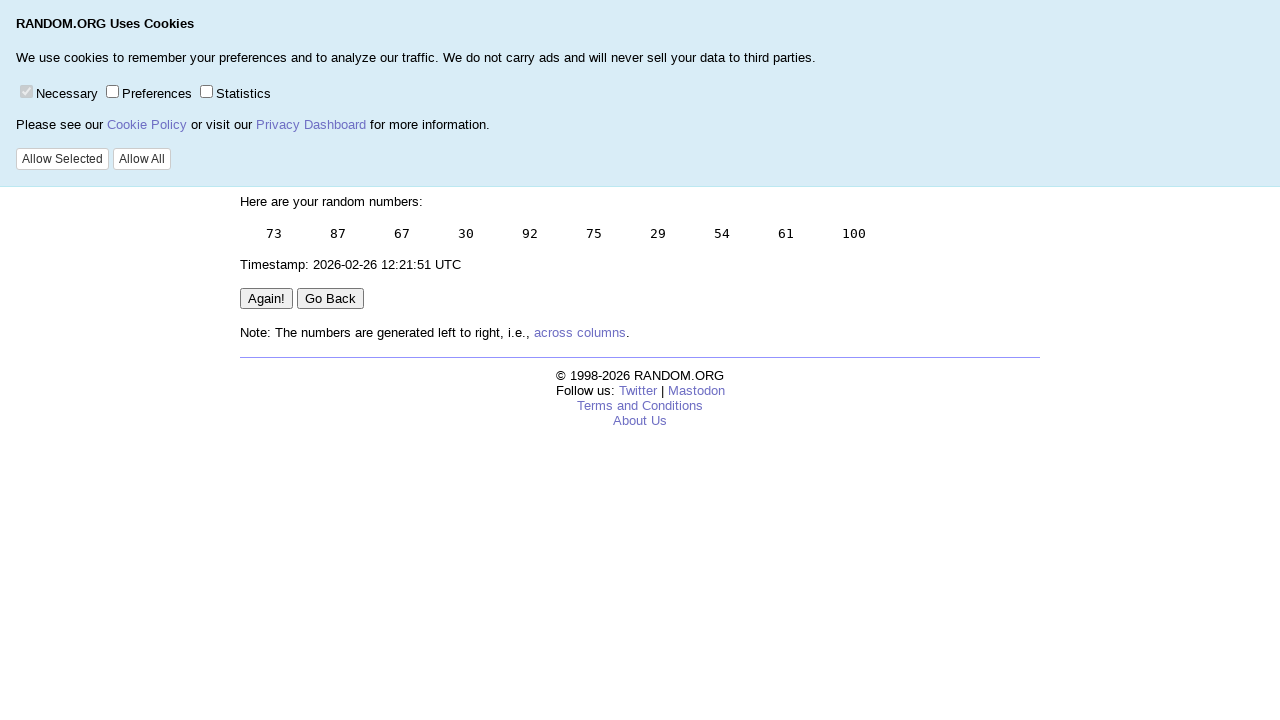